Navigates to the Demoblaze demo e-commerce homepage and verifies that product listings are visible on the page.

Starting URL: https://www.demoblaze.com/

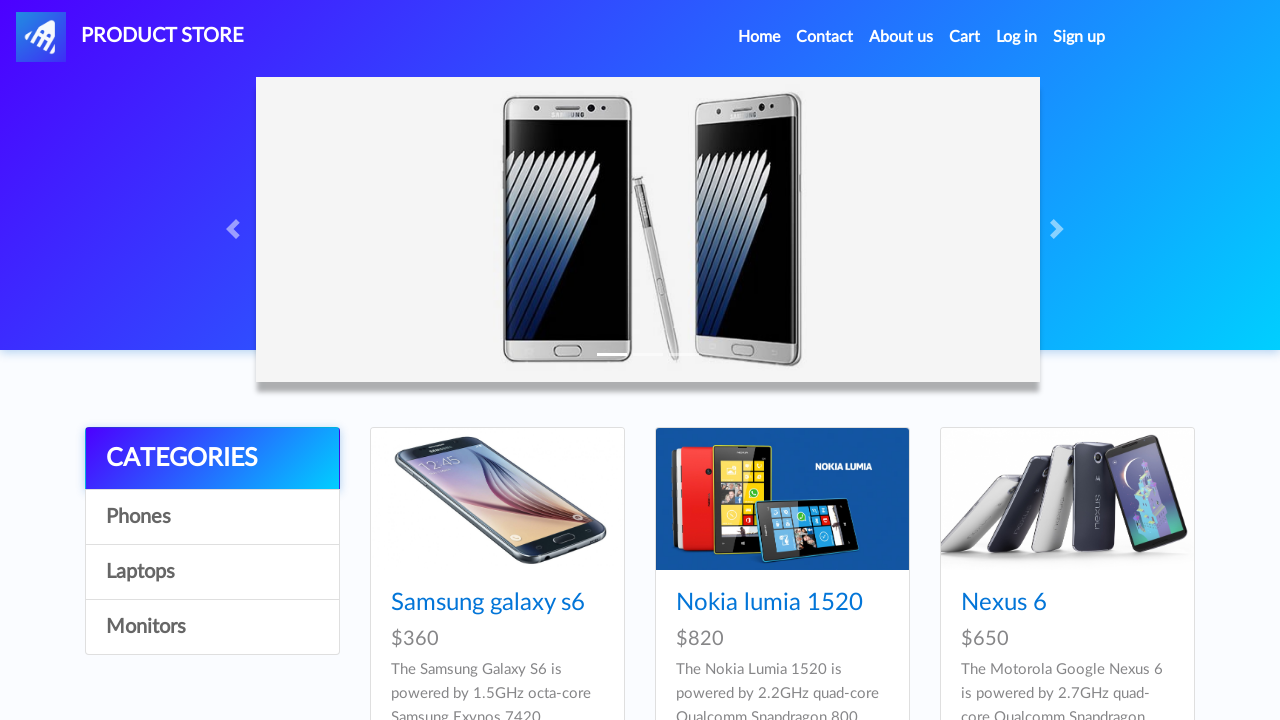

Navigated to Demoblaze homepage
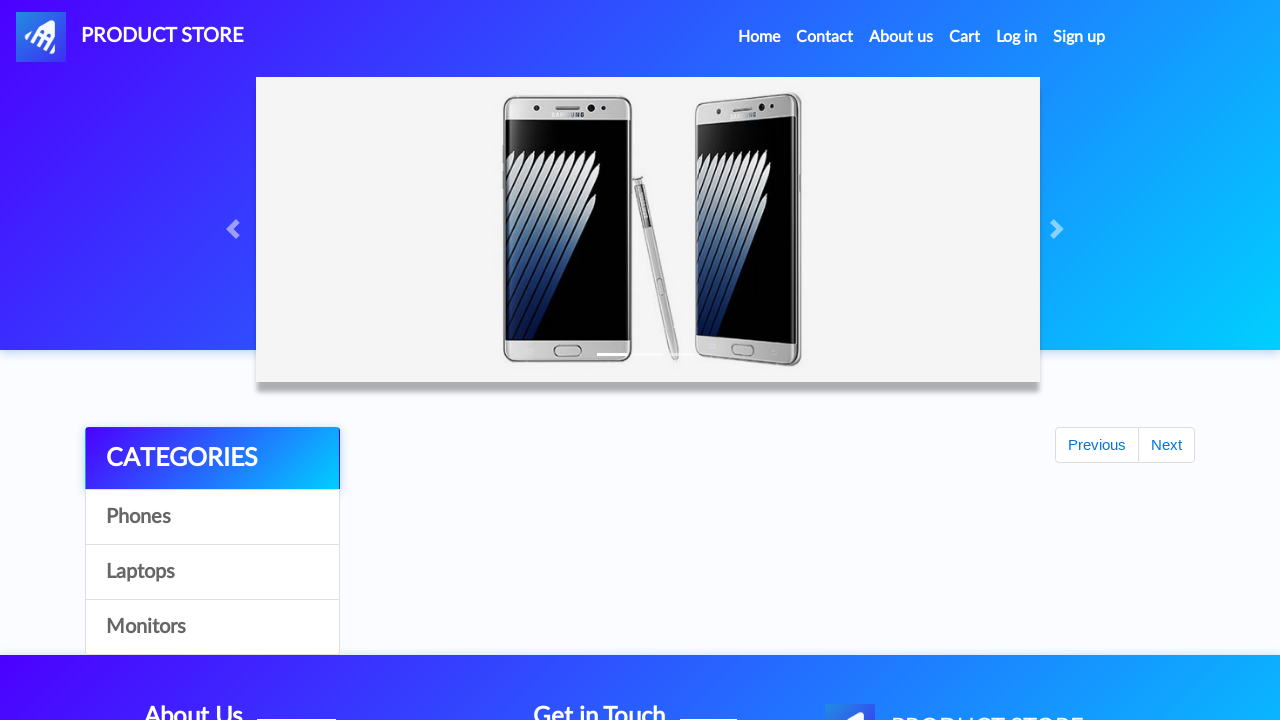

Product cards loaded and visible on homepage
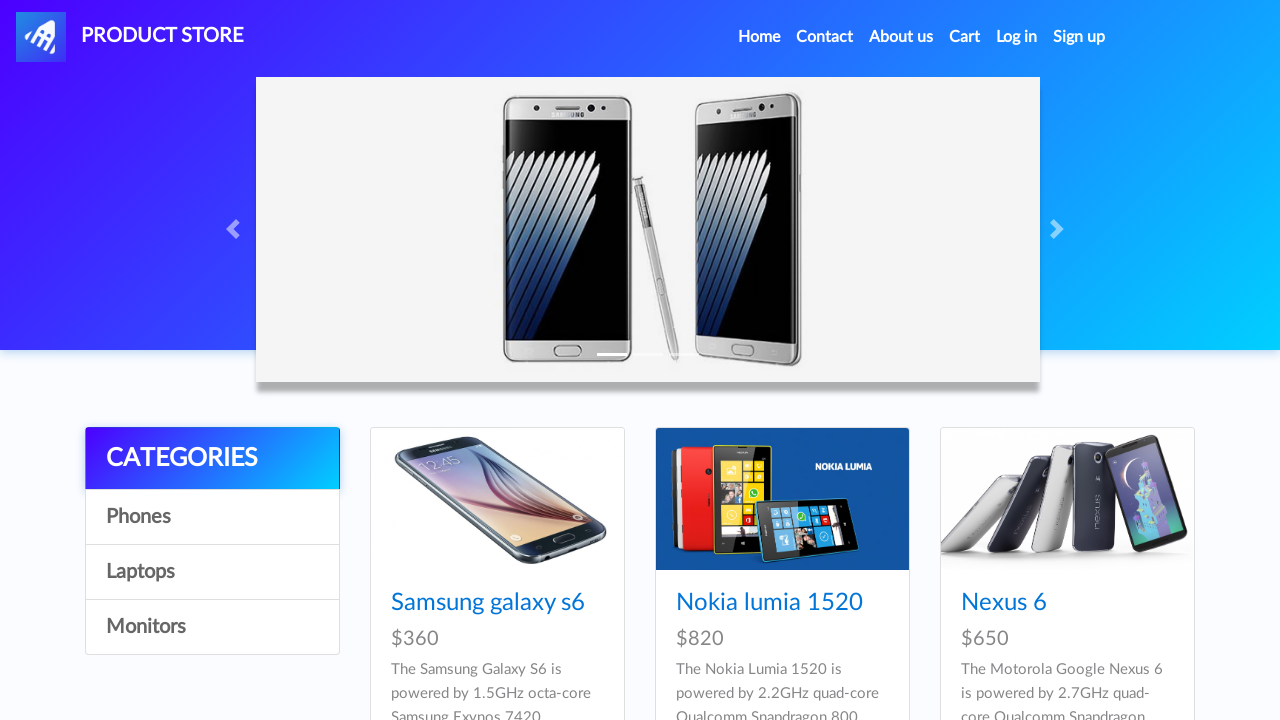

Located product card elements
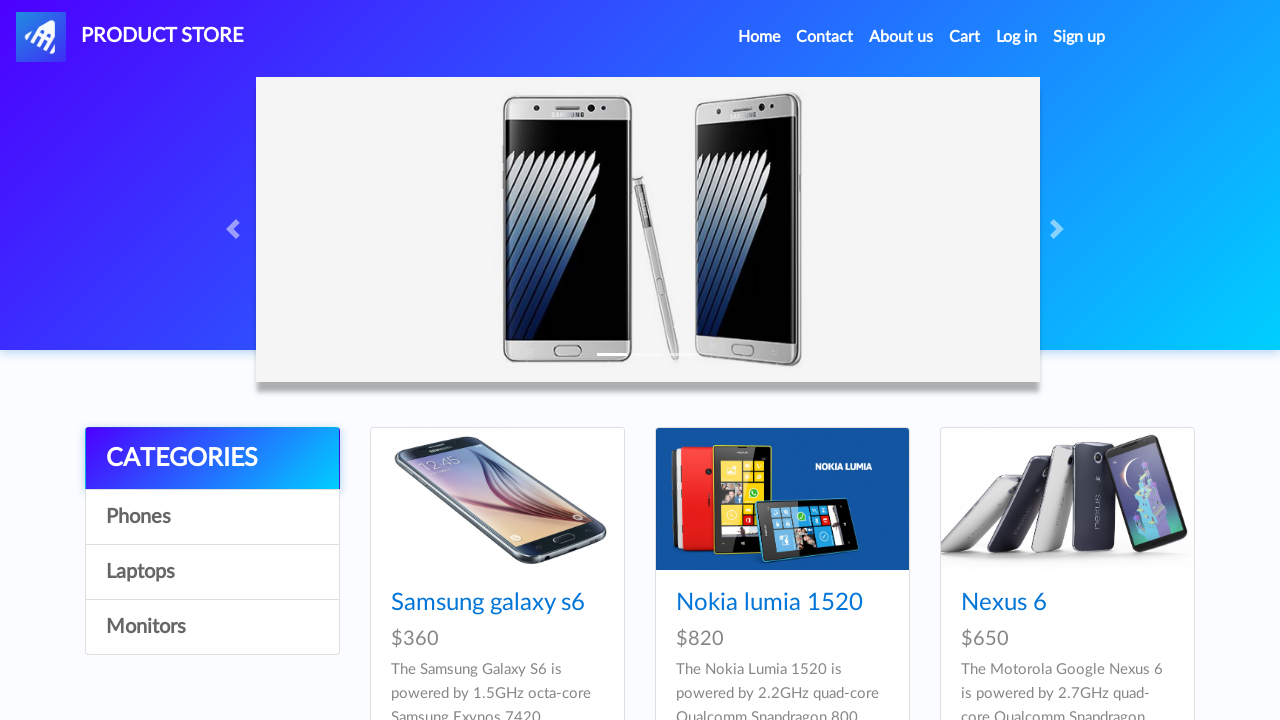

Verified that products are visible on the homepage
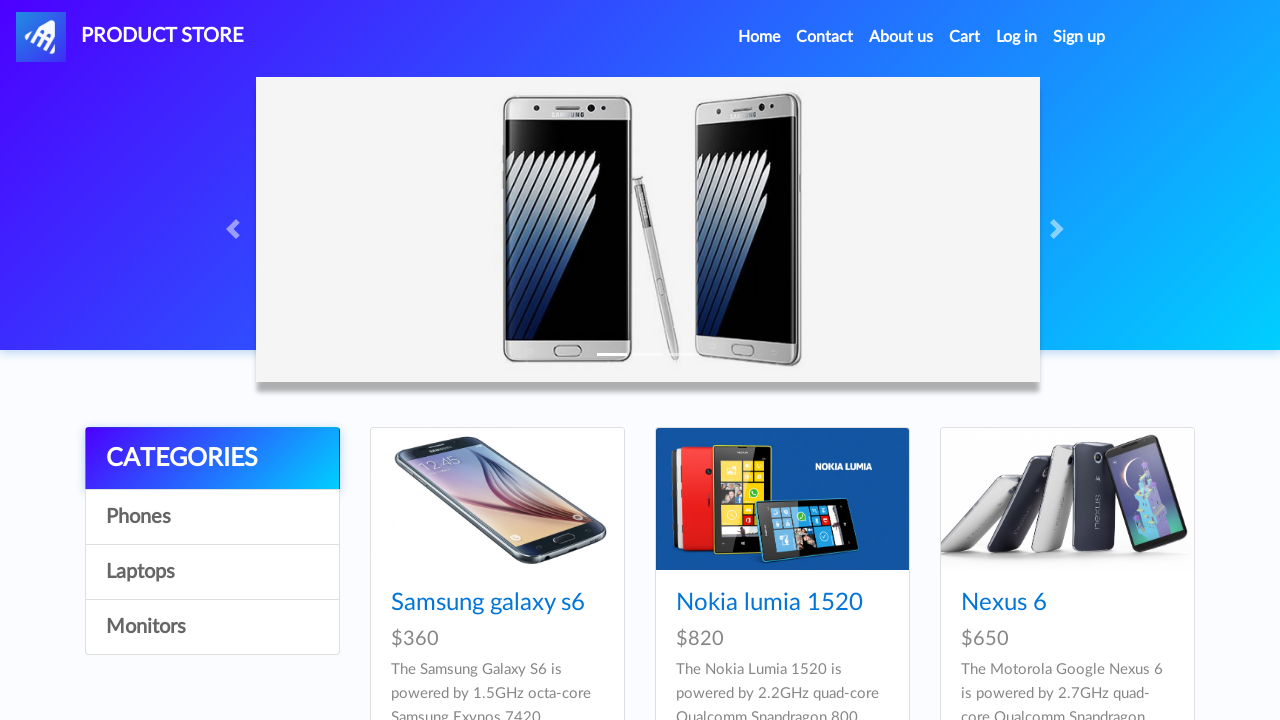

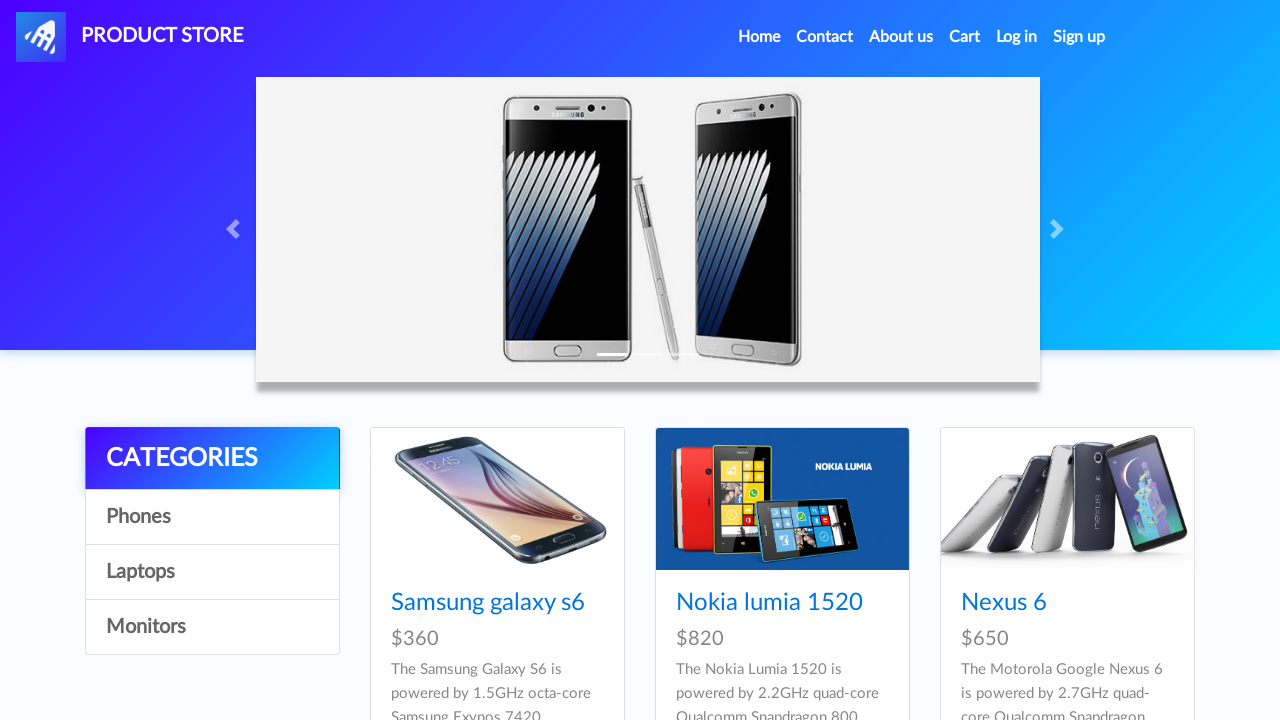